Tests adding a book to cart and verifies cart item count and price display, then navigates to cart to verify subtotal and total prices

Starting URL: http://practice.automationtesting.in/

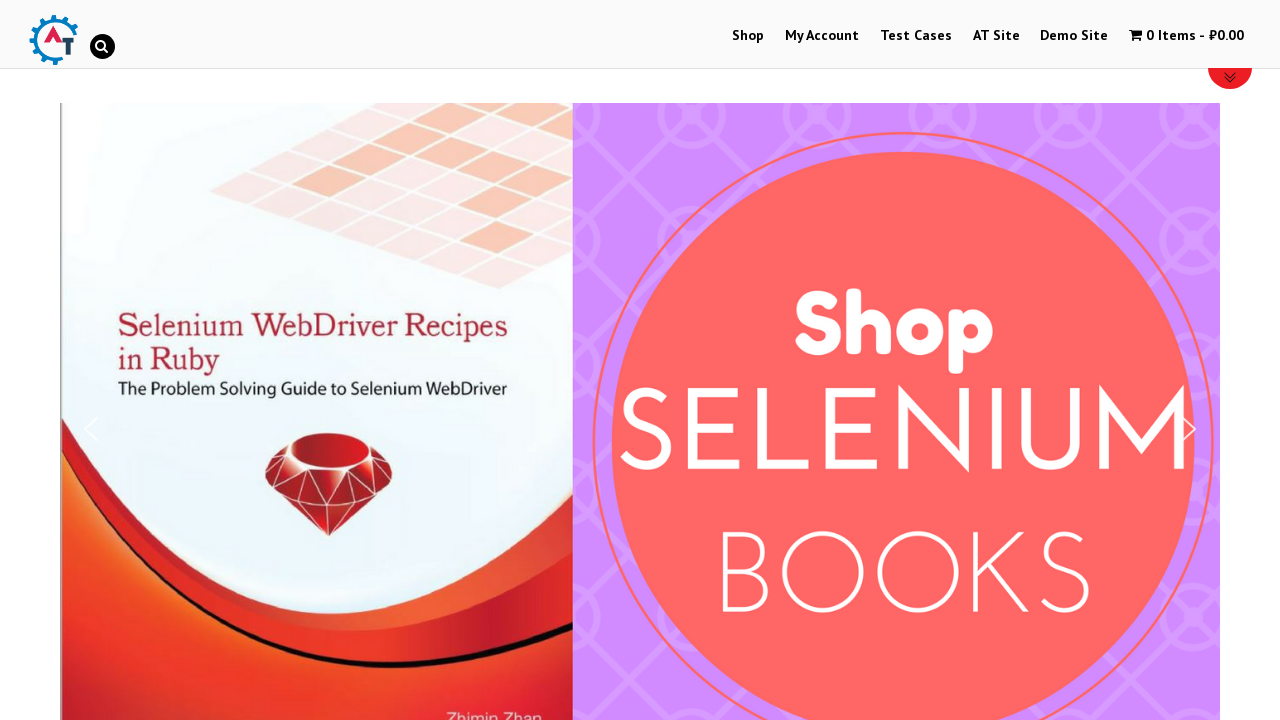

Clicked on Shop tab at (748, 36) on text="Shop"
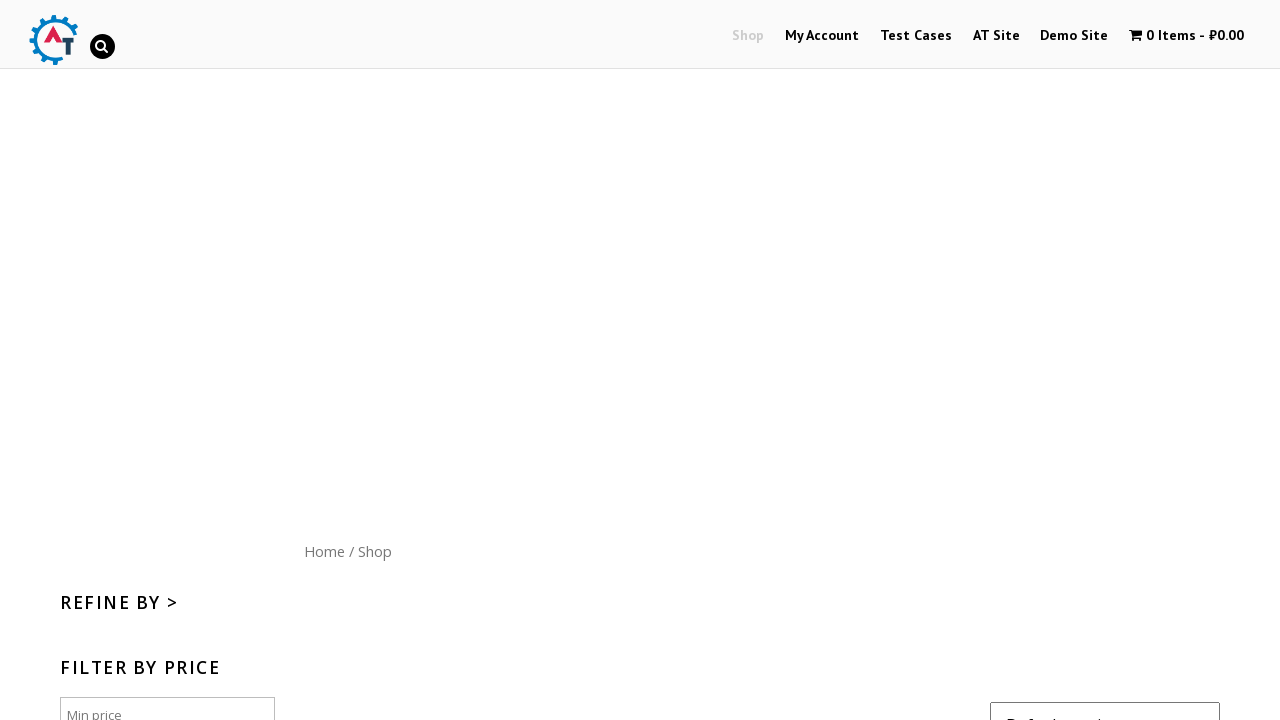

Added HTML5 WebApp Development book to cart at (1115, 361) on .post-182 a:nth-child(2)
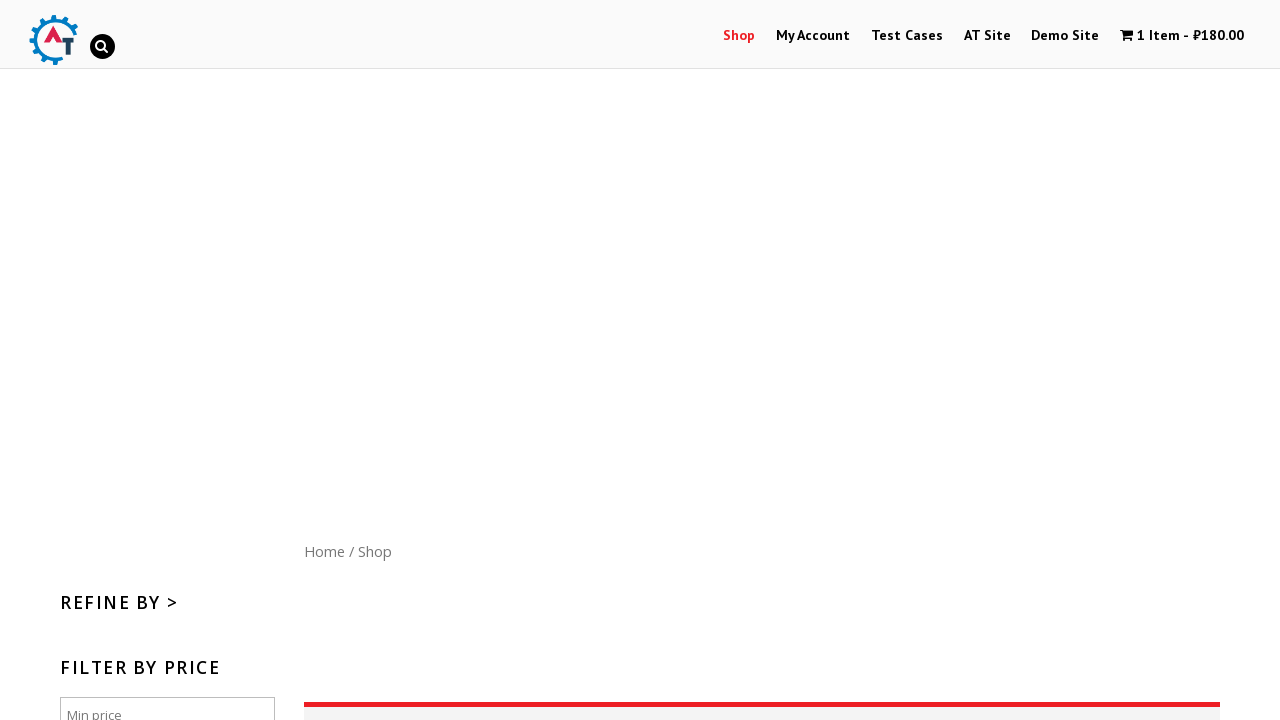

Waited 2 seconds for cart to update
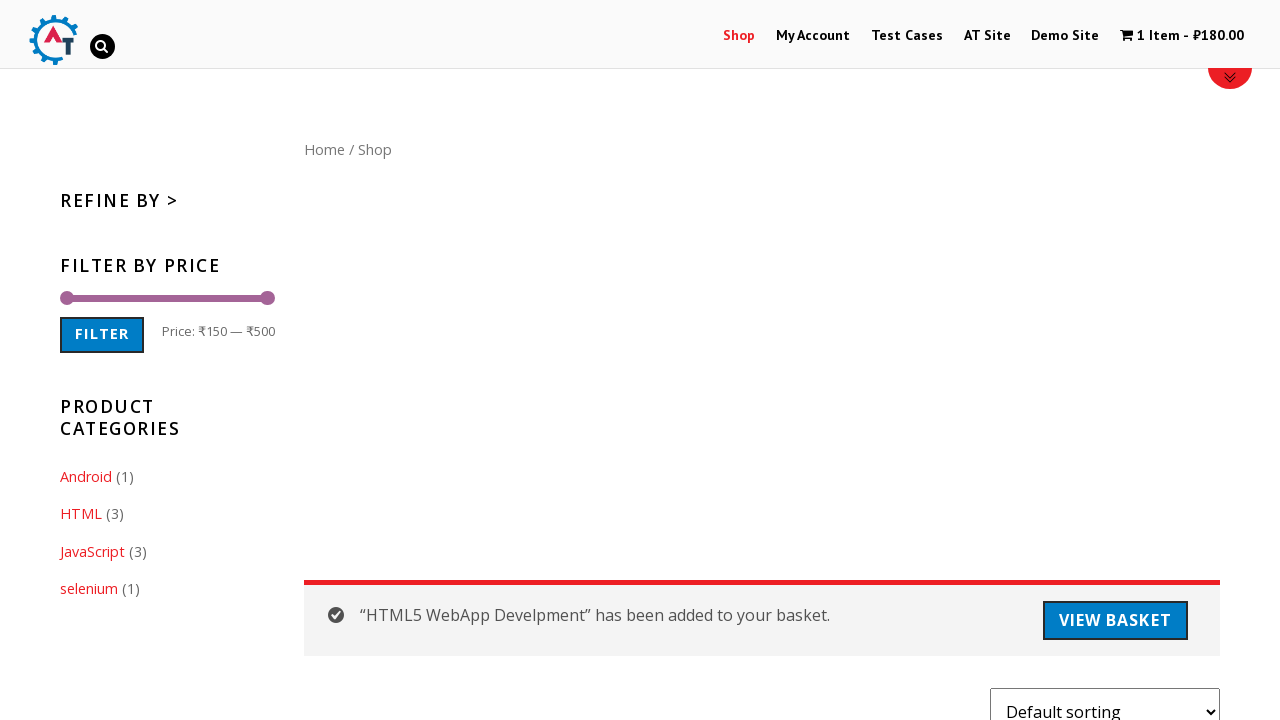

Clicked on cart menu to navigate to cart page at (1182, 36) on .wpmenucart-contents
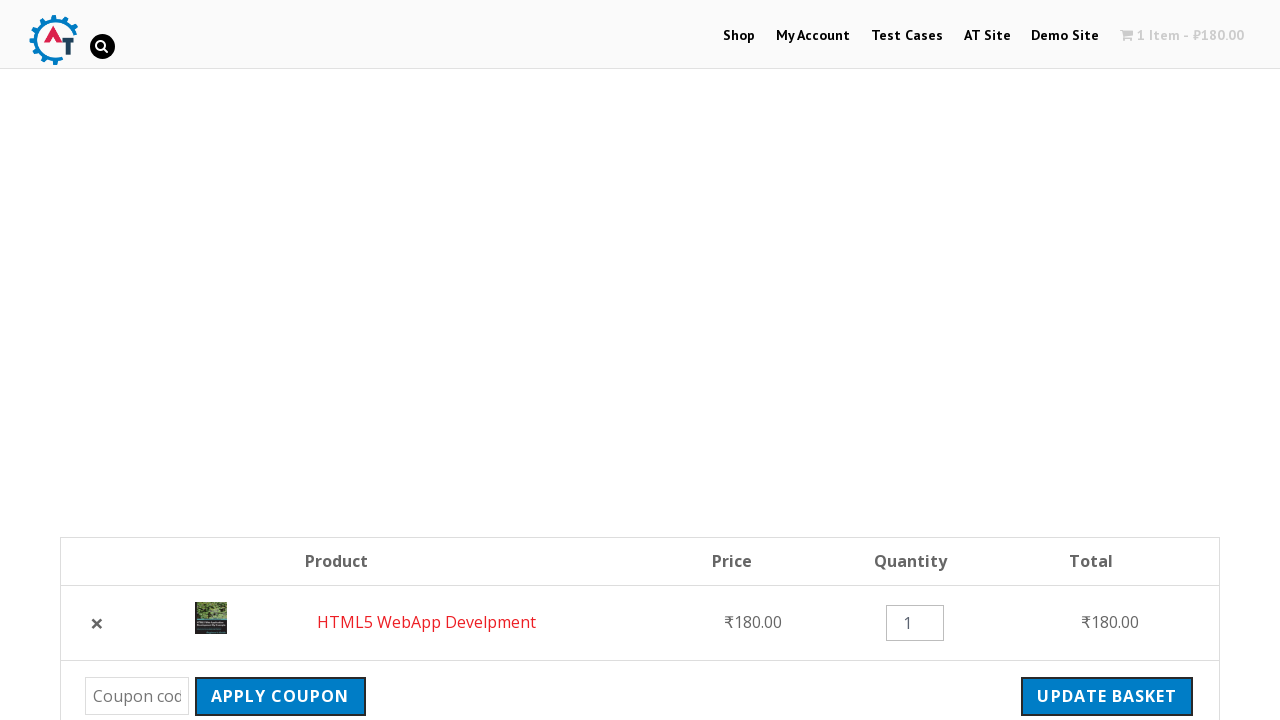

Cart subtotal price element loaded
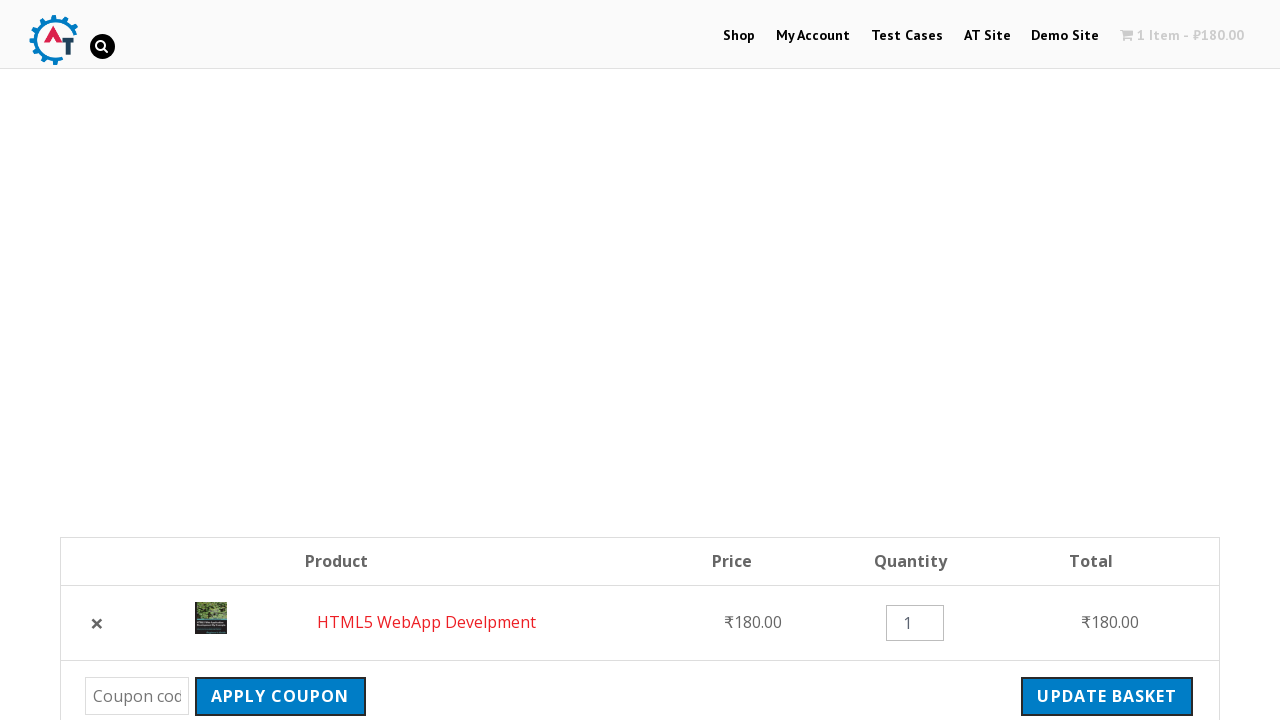

Cart order total element loaded and cart page fully displayed
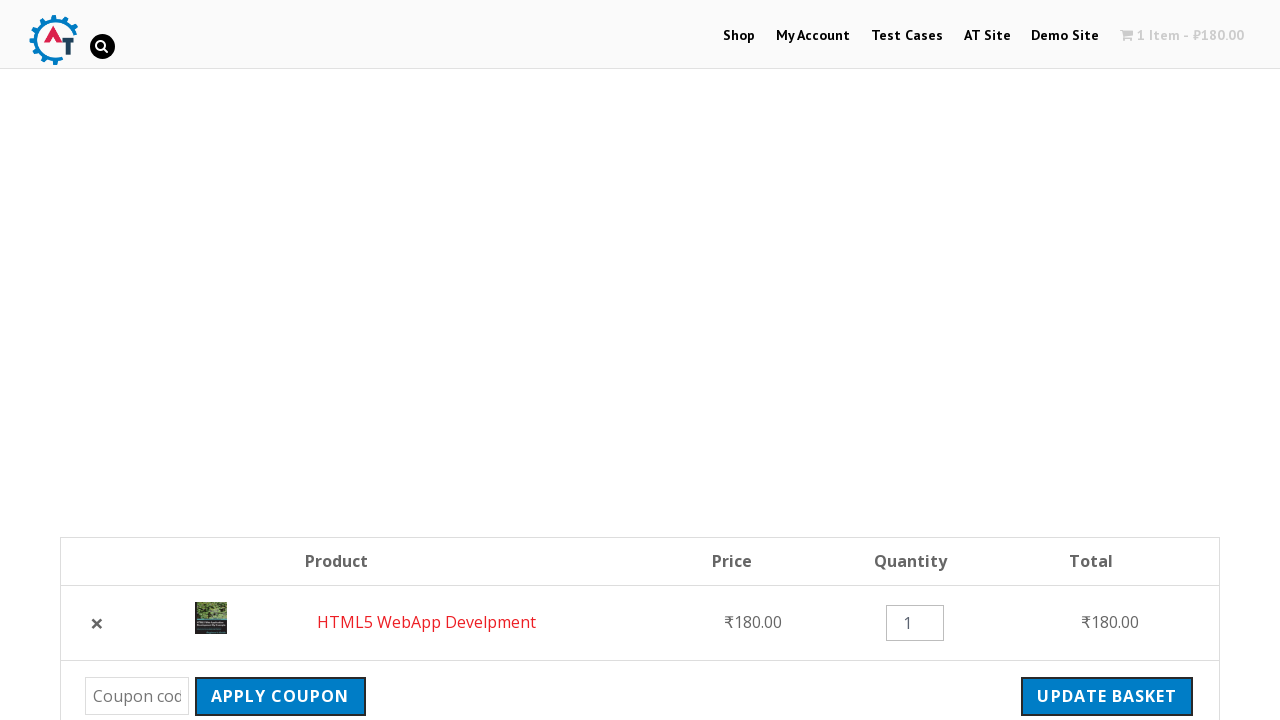

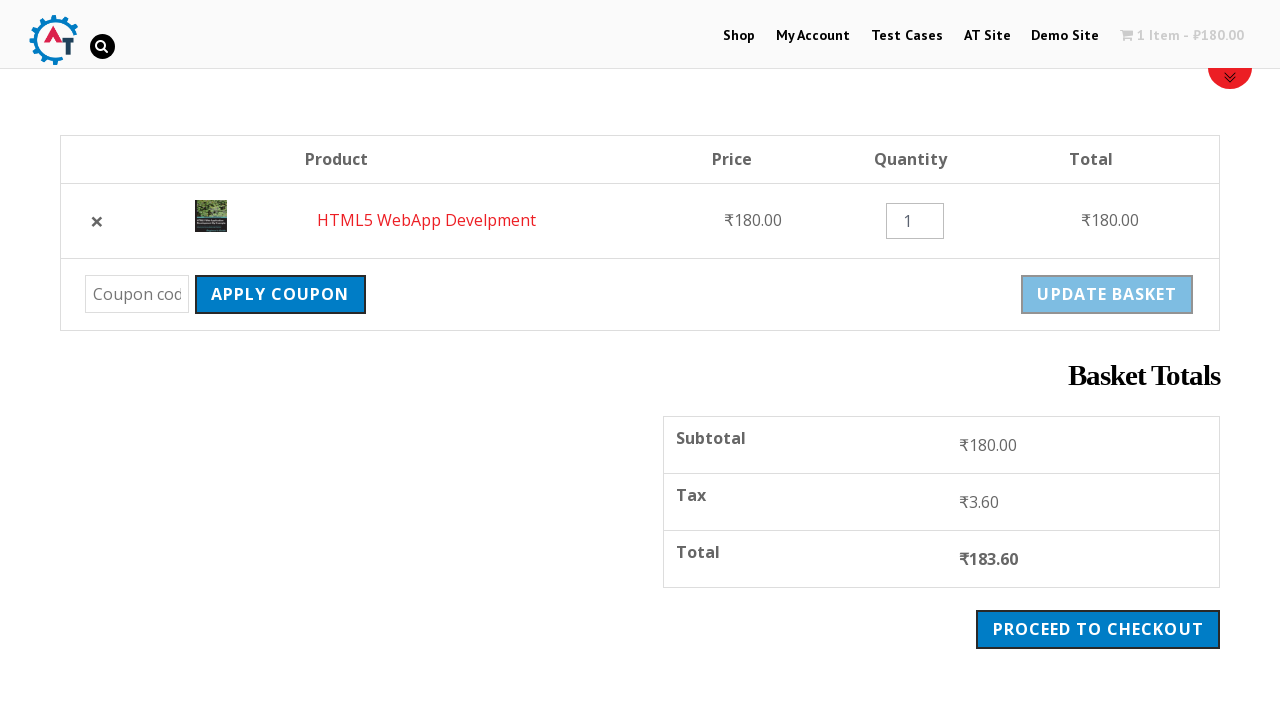